Tests file upload functionality by selecting a file and submitting the upload form, then verifying the success message

Starting URL: https://the-internet.herokuapp.com/upload

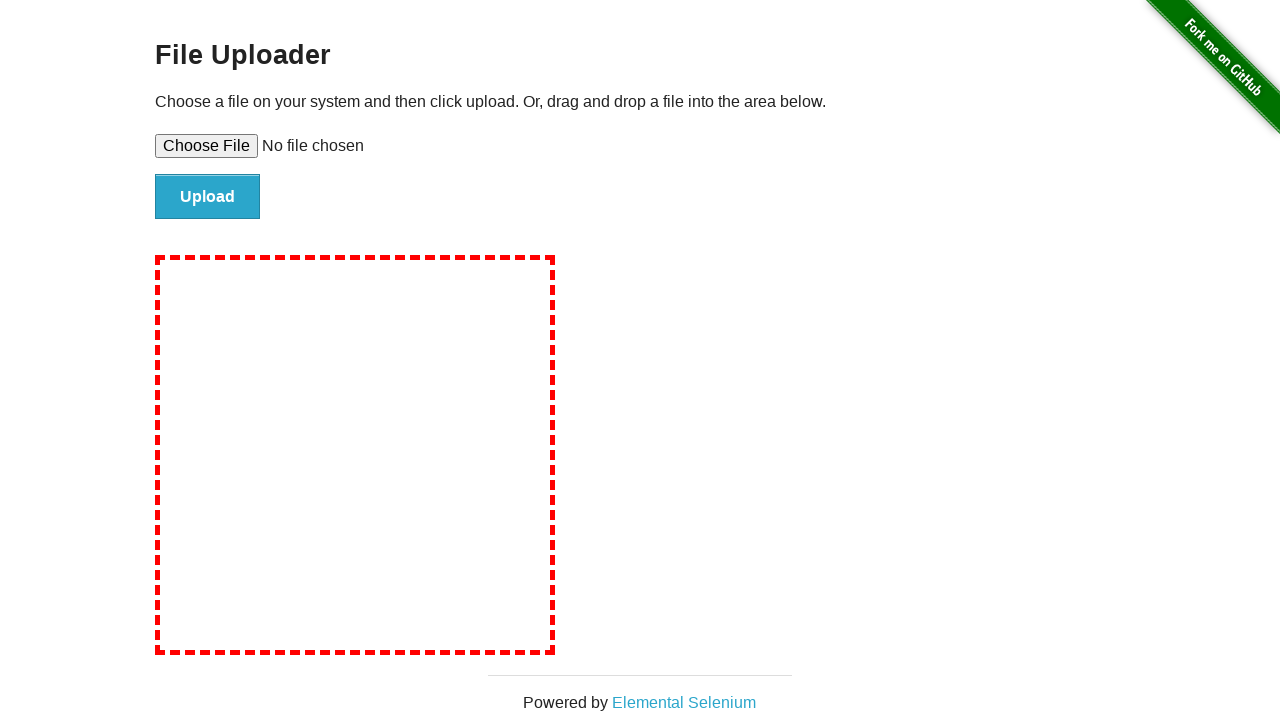

Set file input with temporary text file for upload
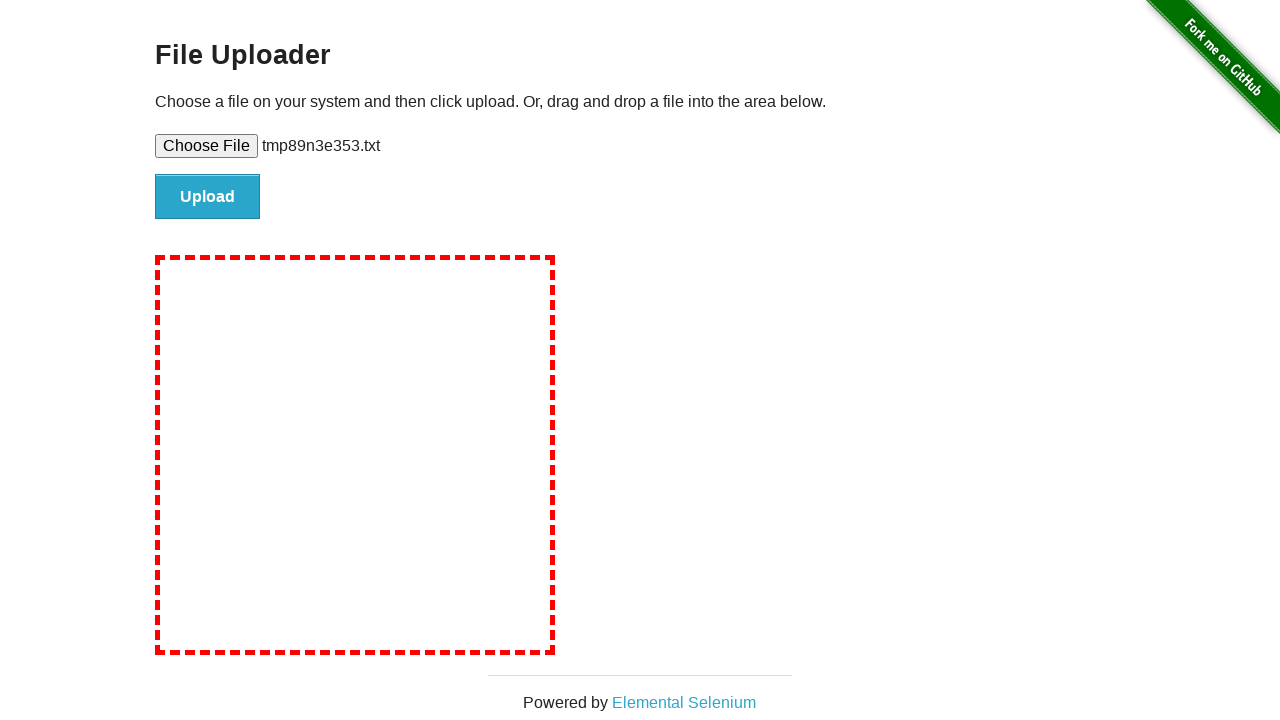

Clicked file upload submit button at (208, 197) on #file-submit
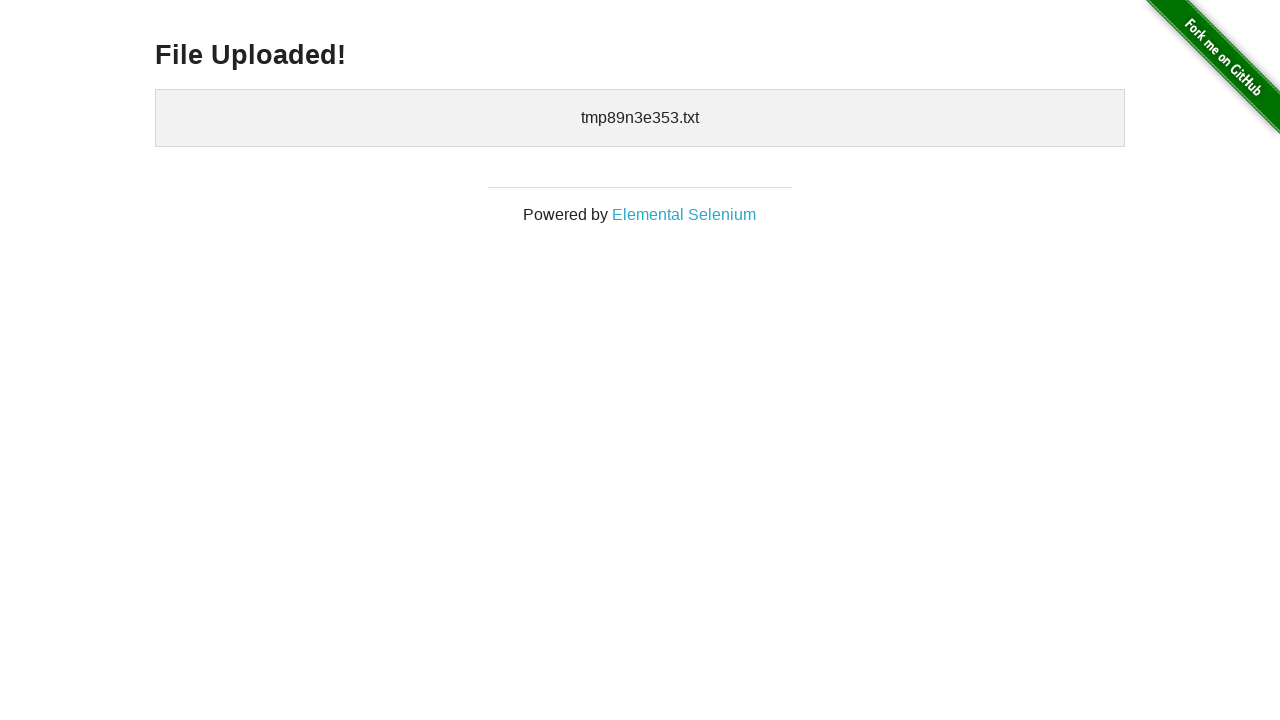

Verified file upload success message appeared
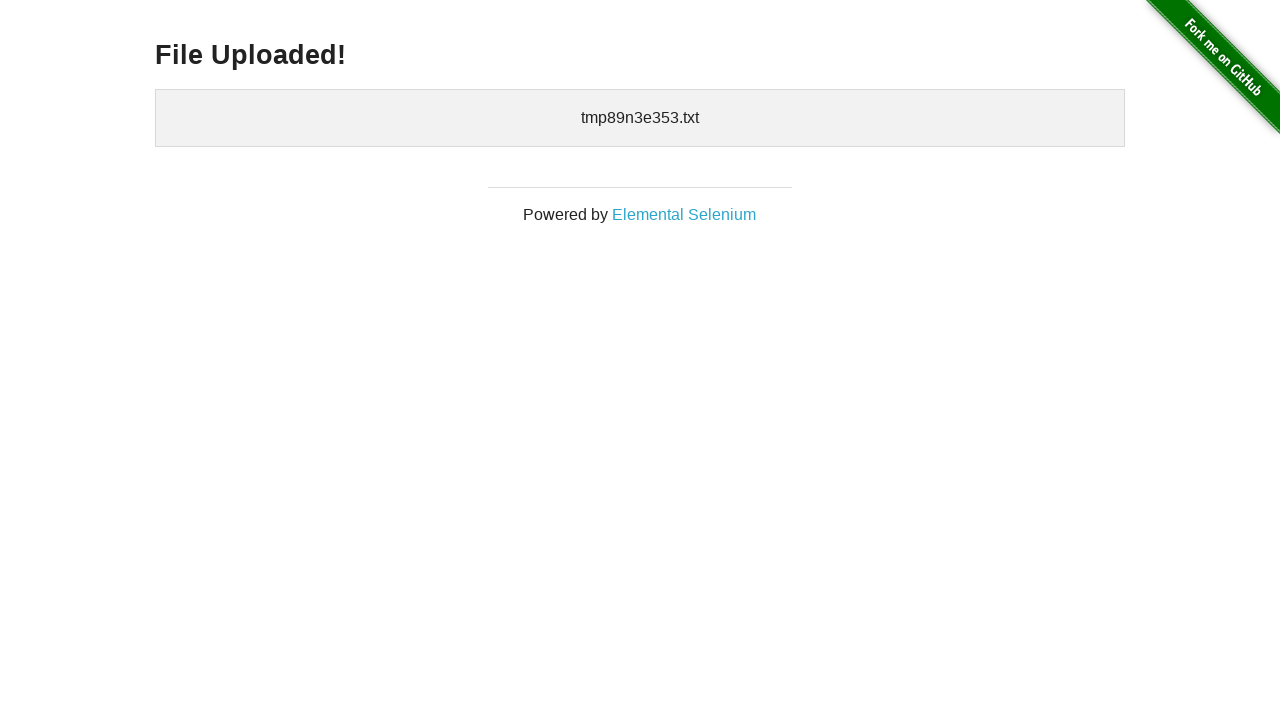

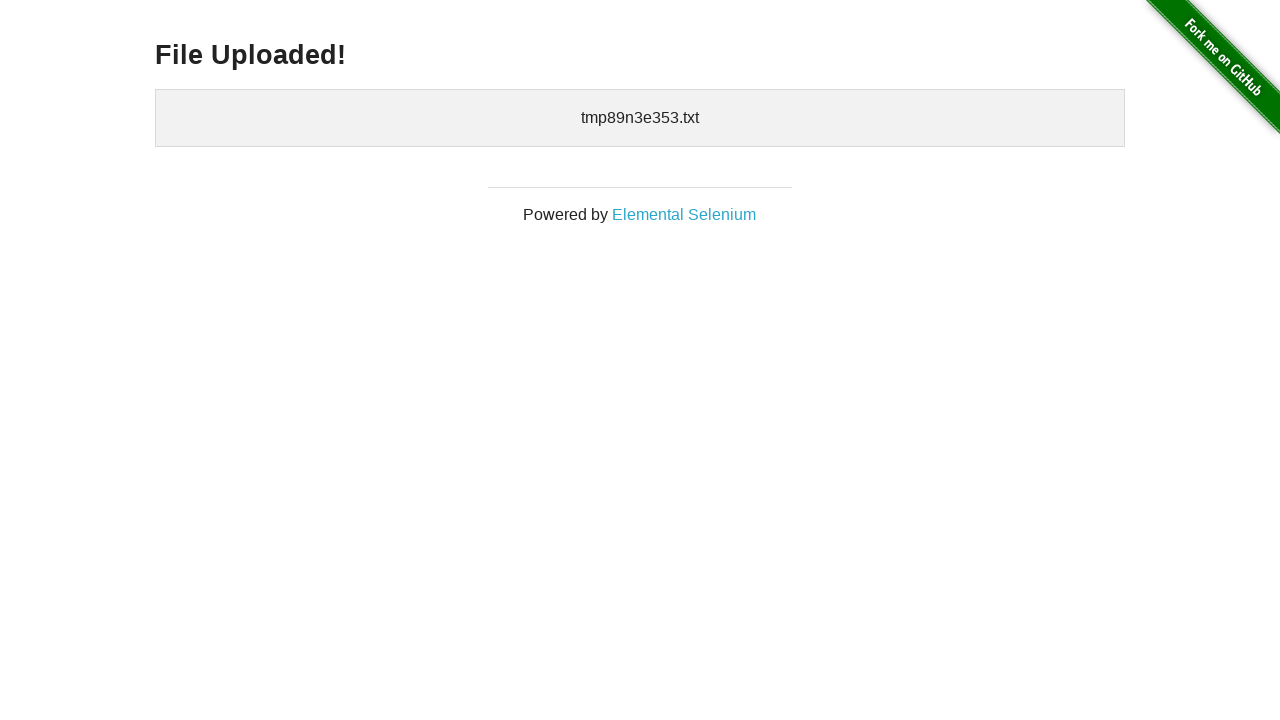